Tests text box form by filling in the userName field with a name value on the DemoQA practice form page

Starting URL: https://demoqa.com/text-box

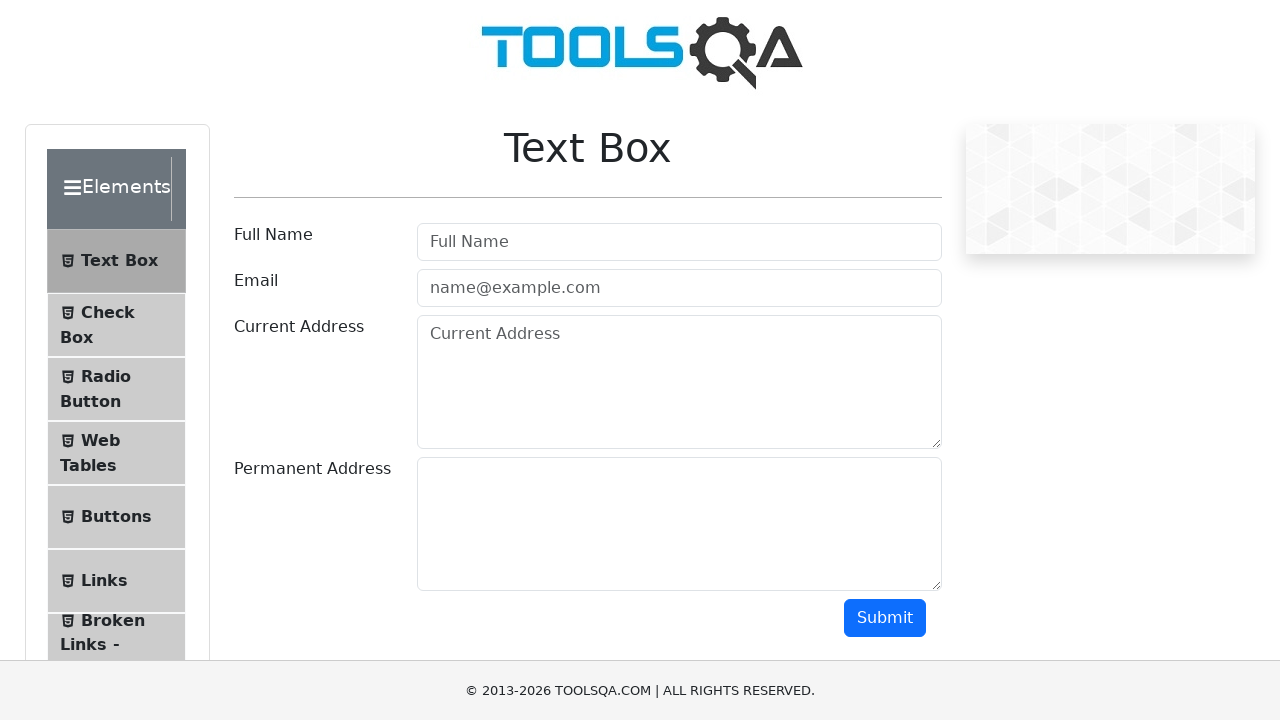

Filled userName field with 'Pablo Quiros' on input#userName
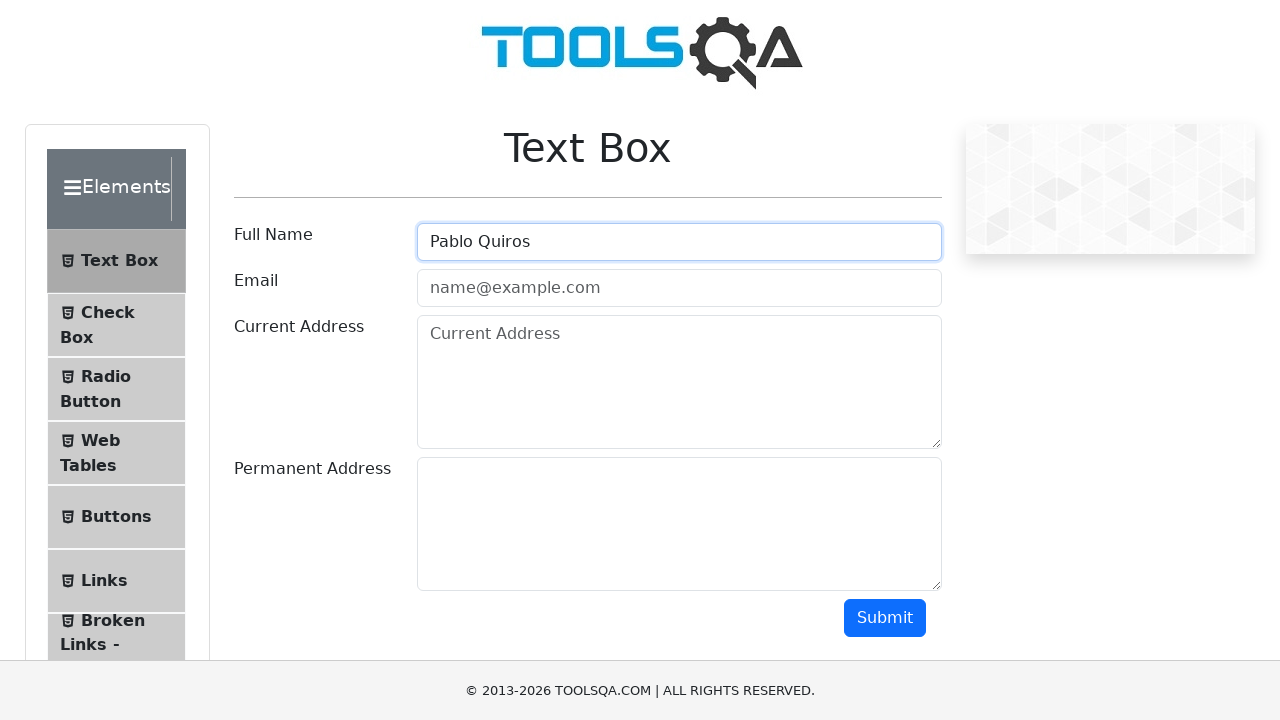

Waited 2 seconds for action to complete
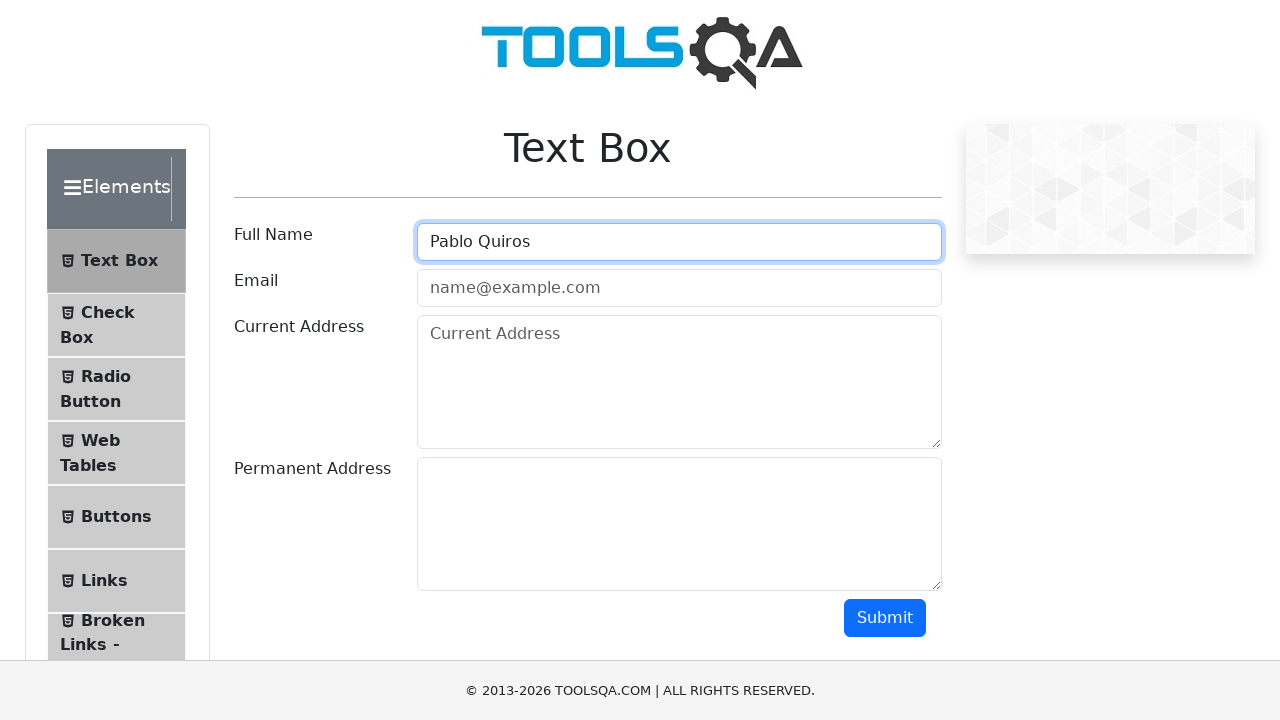

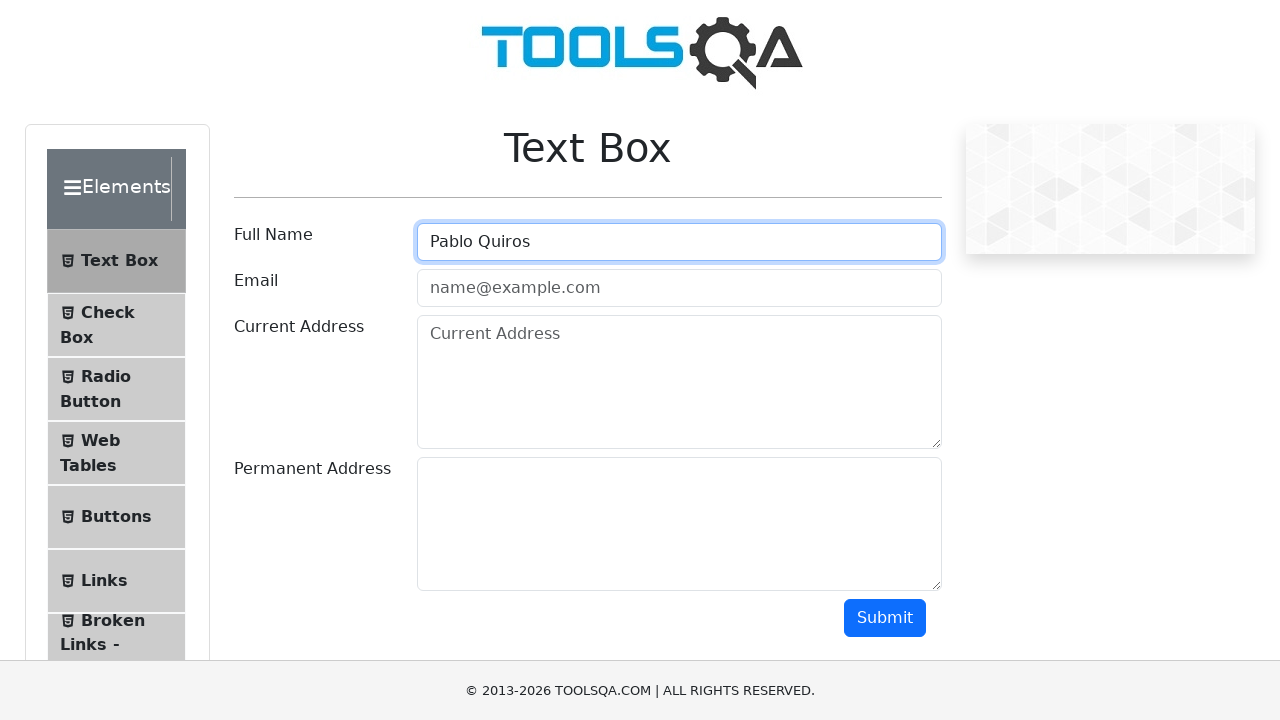